Tests clicking all footer links across four sections of the page, opening each link in a new tab using keyboard shortcuts (Ctrl+Enter).

Starting URL: https://rahulshettyacademy.com/AutomationPractice/

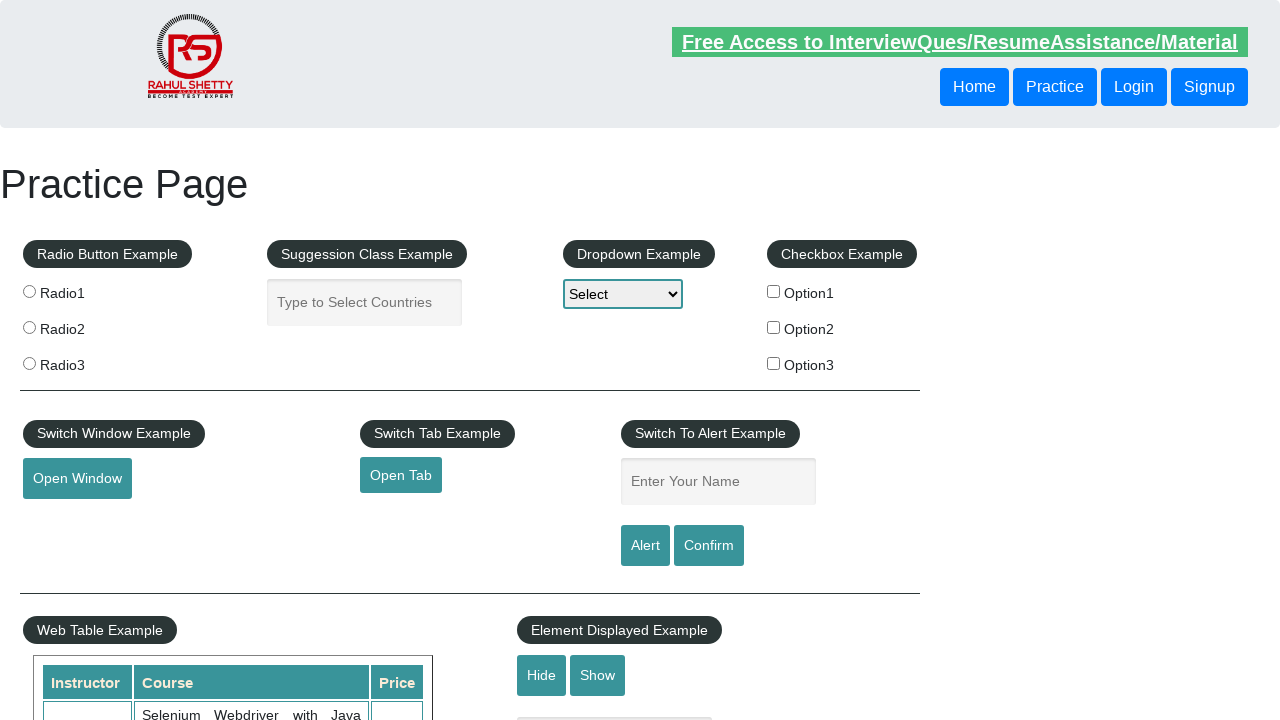

Footer section loaded (selector #gf-BIG found)
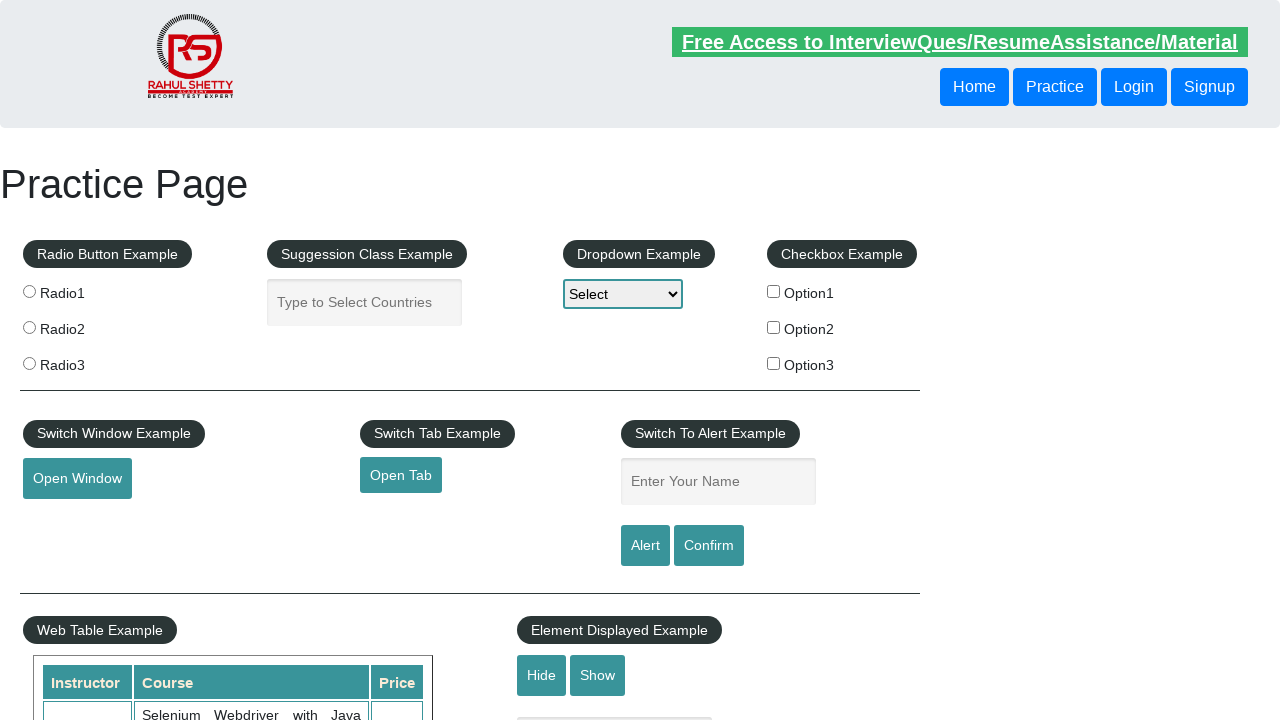

Located first section footer links
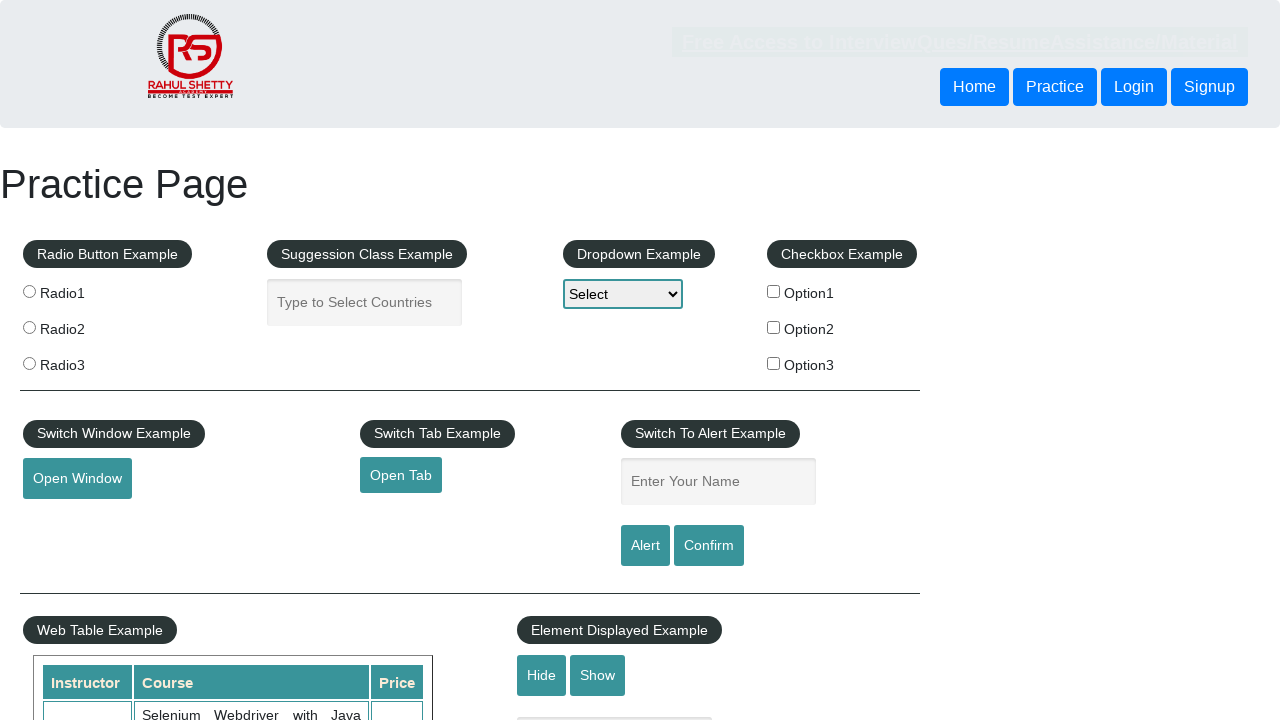

First section has 5 links
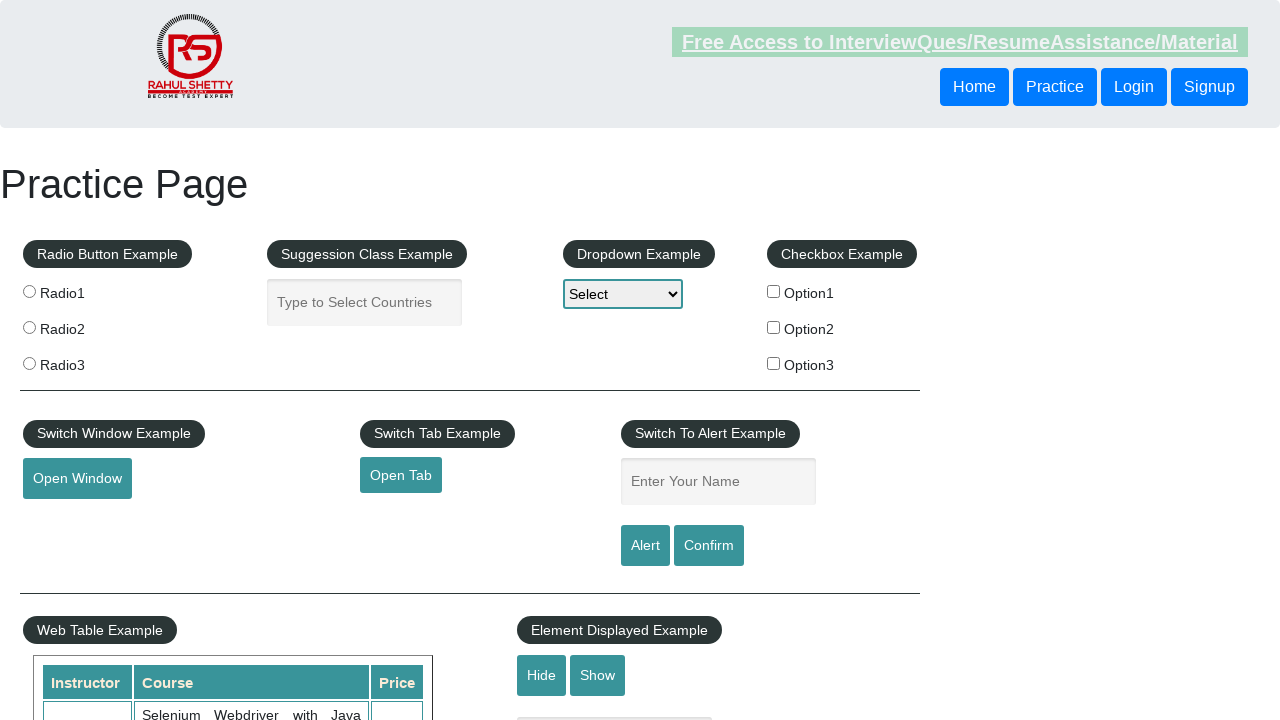

Clicked first section link 1 of 5 (Ctrl+click to open in new tab) at (157, 482) on (//table/tbody/tr/td/ul)[1]//a >> nth=0
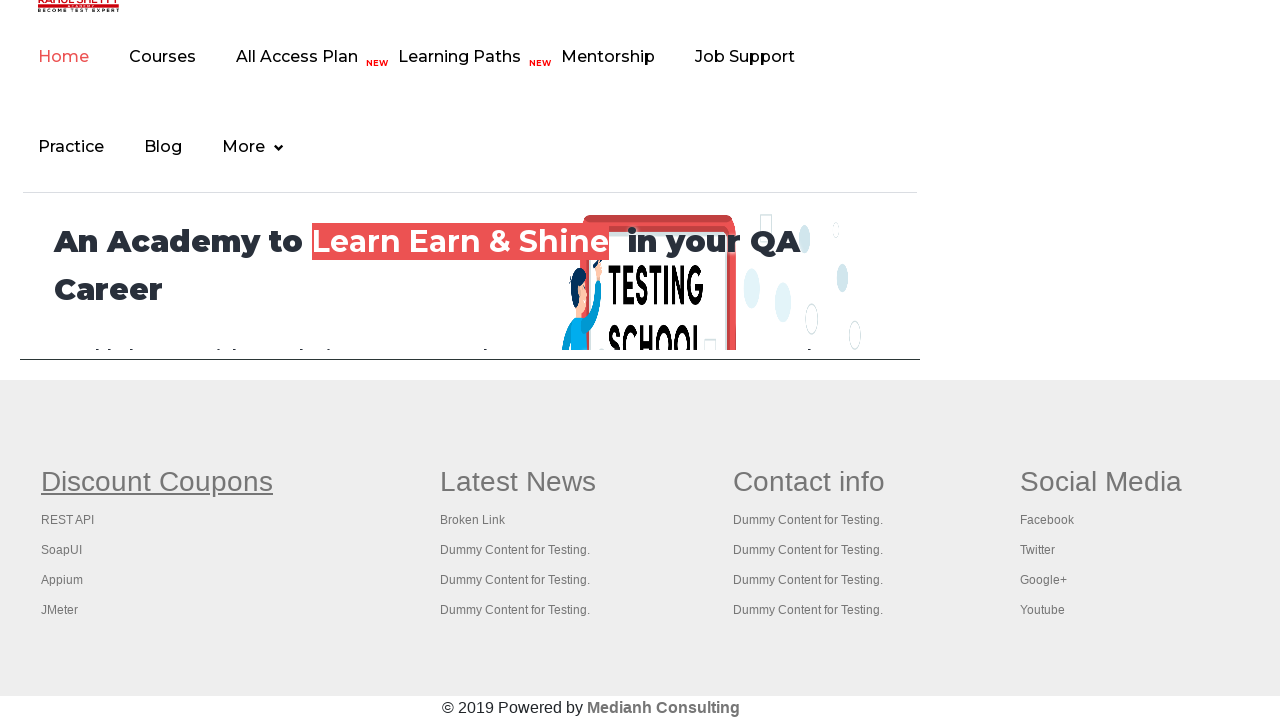

Clicked first section link 2 of 5 (Ctrl+click to open in new tab) at (68, 520) on (//table/tbody/tr/td/ul)[1]//a >> nth=1
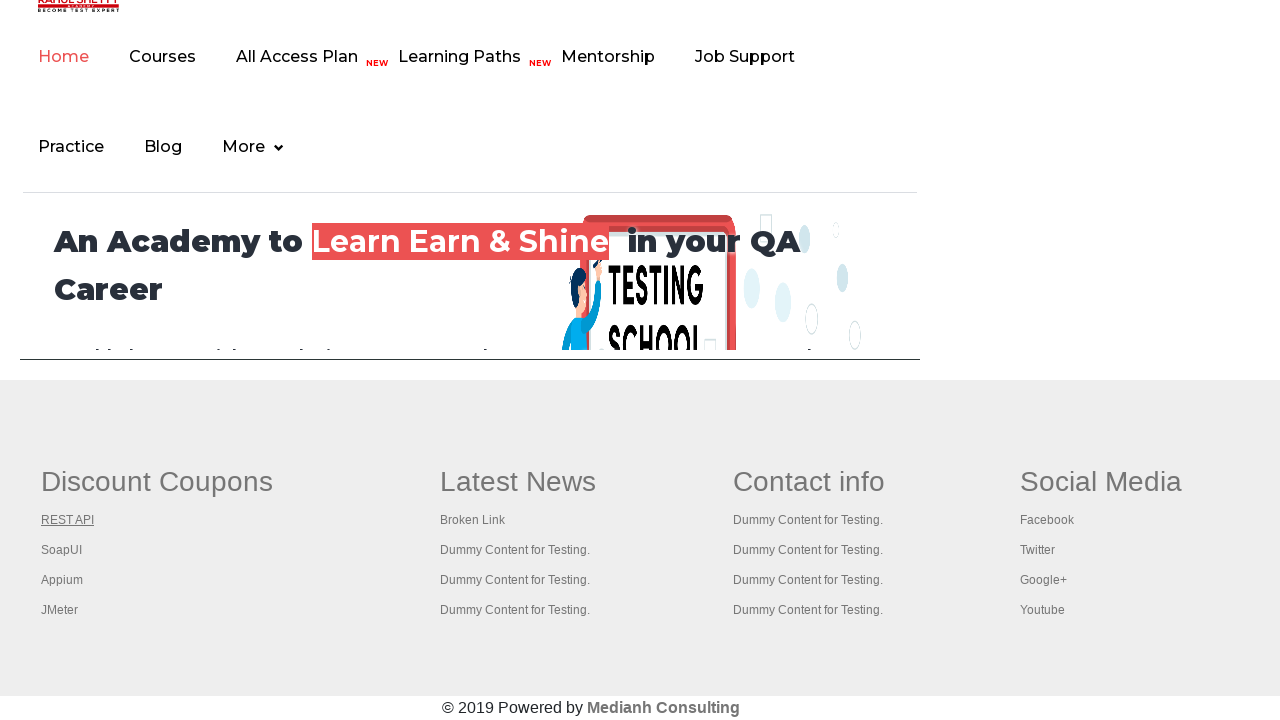

Clicked first section link 3 of 5 (Ctrl+click to open in new tab) at (62, 550) on (//table/tbody/tr/td/ul)[1]//a >> nth=2
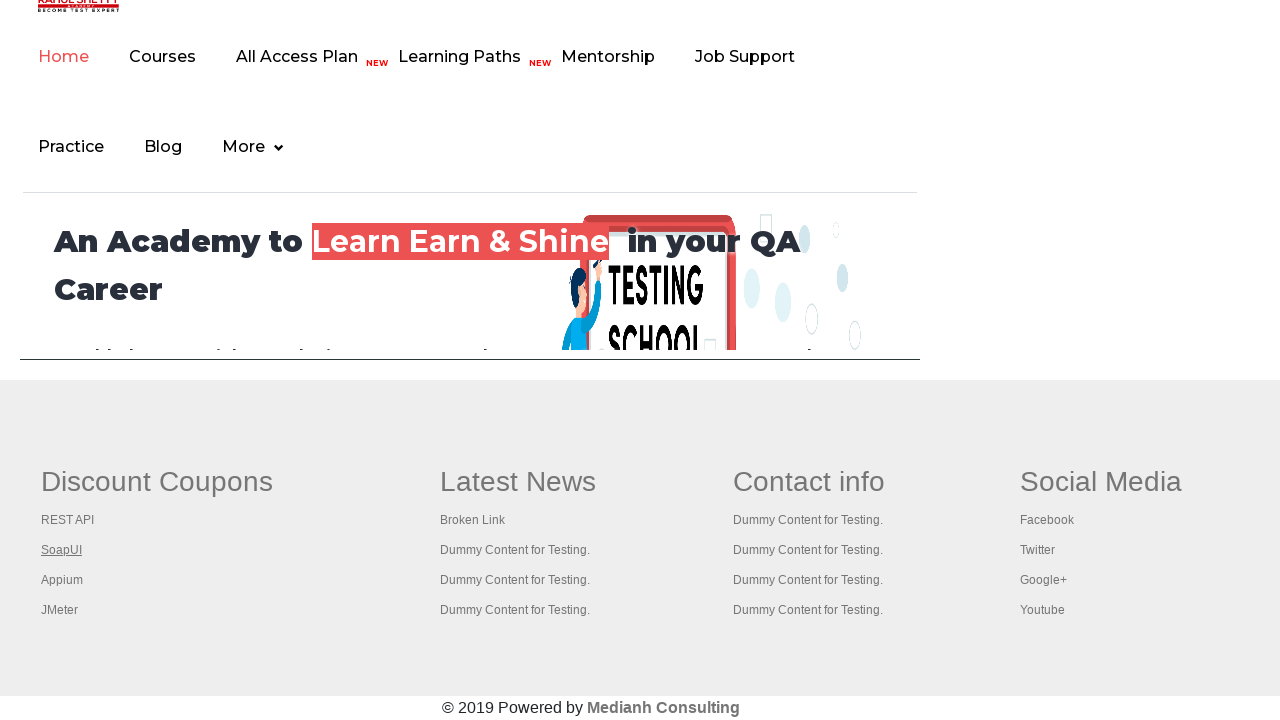

Clicked first section link 4 of 5 (Ctrl+click to open in new tab) at (62, 580) on (//table/tbody/tr/td/ul)[1]//a >> nth=3
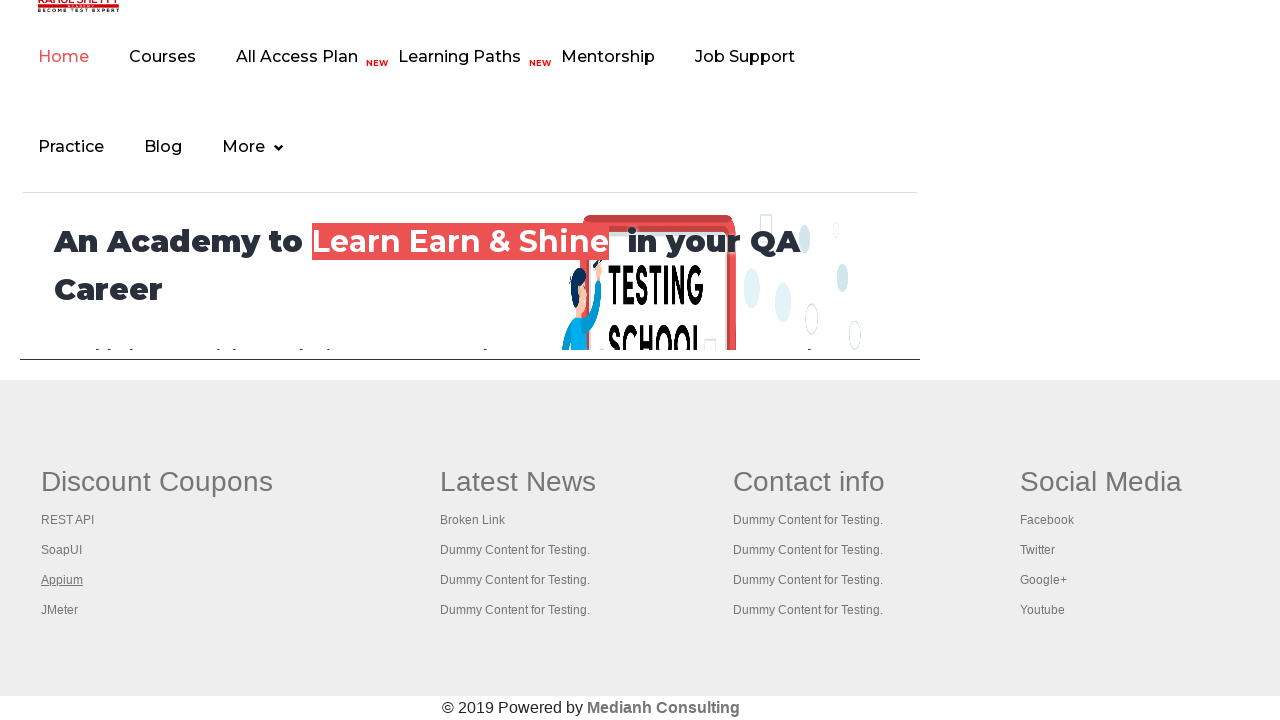

Clicked first section link 5 of 5 (Ctrl+click to open in new tab) at (60, 610) on (//table/tbody/tr/td/ul)[1]//a >> nth=4
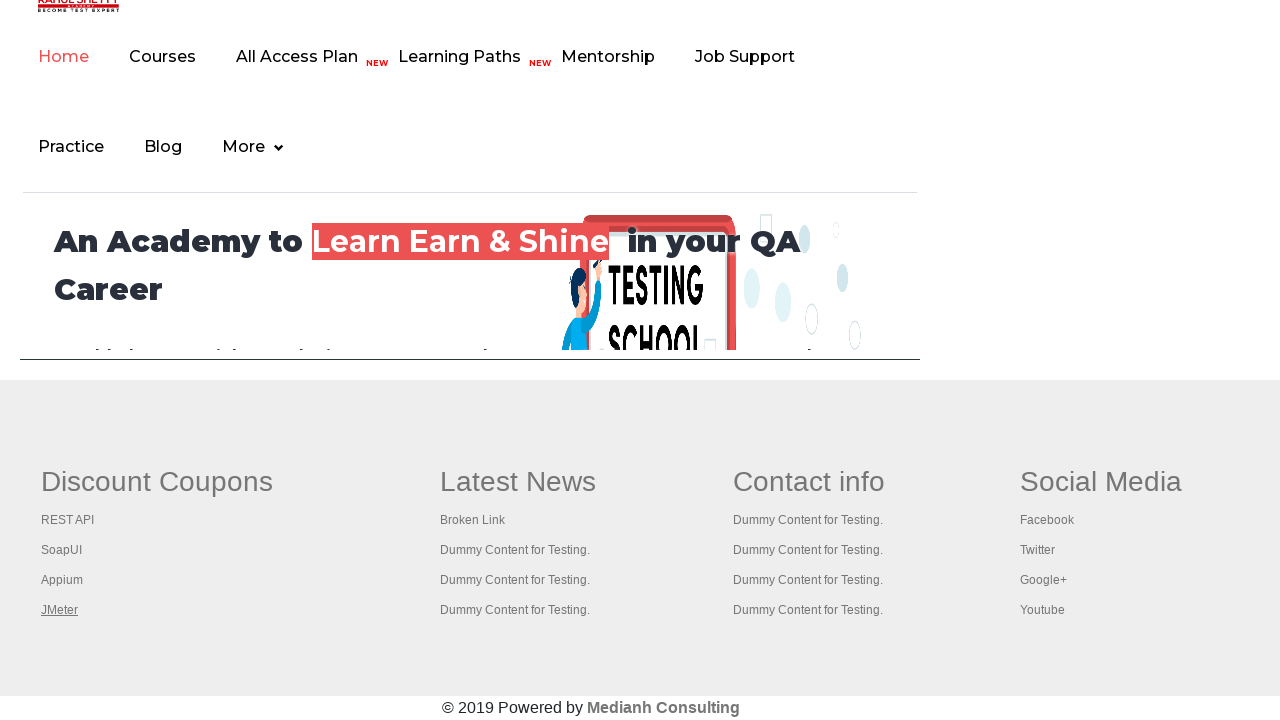

Located second section footer links
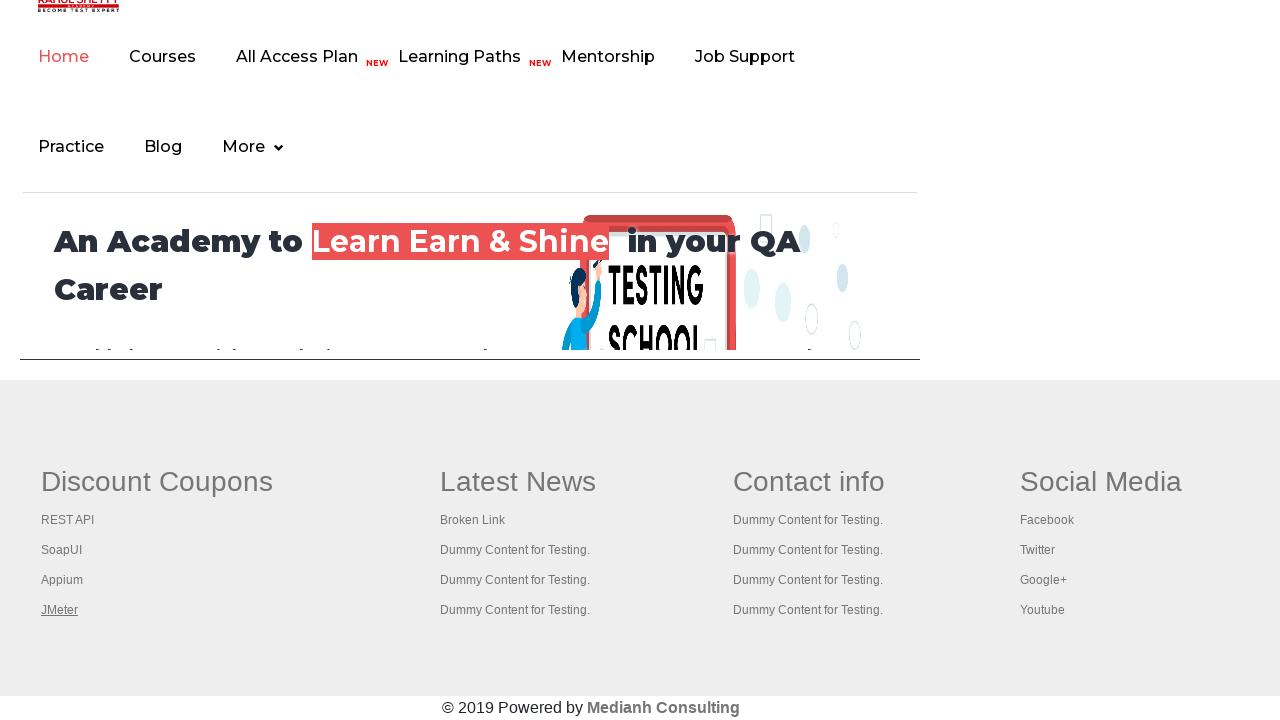

Second section has 5 links
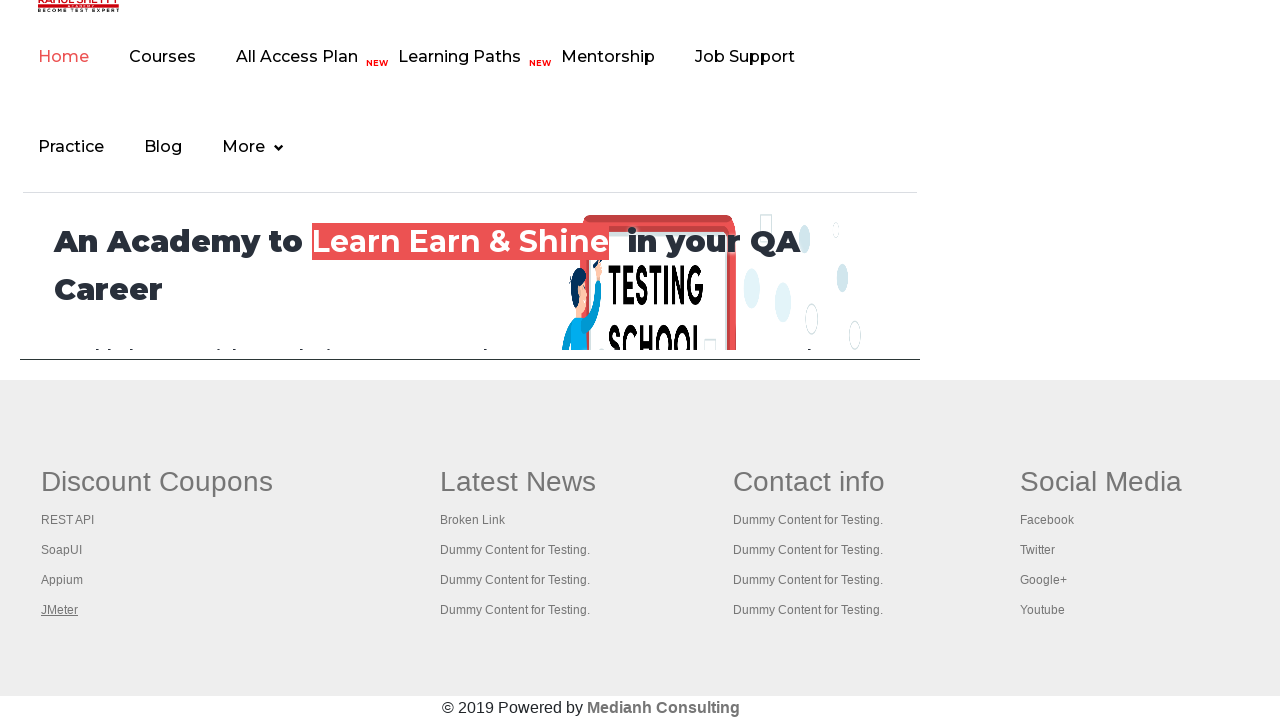

Clicked second section link 1 of 5 (Ctrl+click to open in new tab) at (518, 482) on (//table/tbody/tr/td/ul)[2]//a >> nth=0
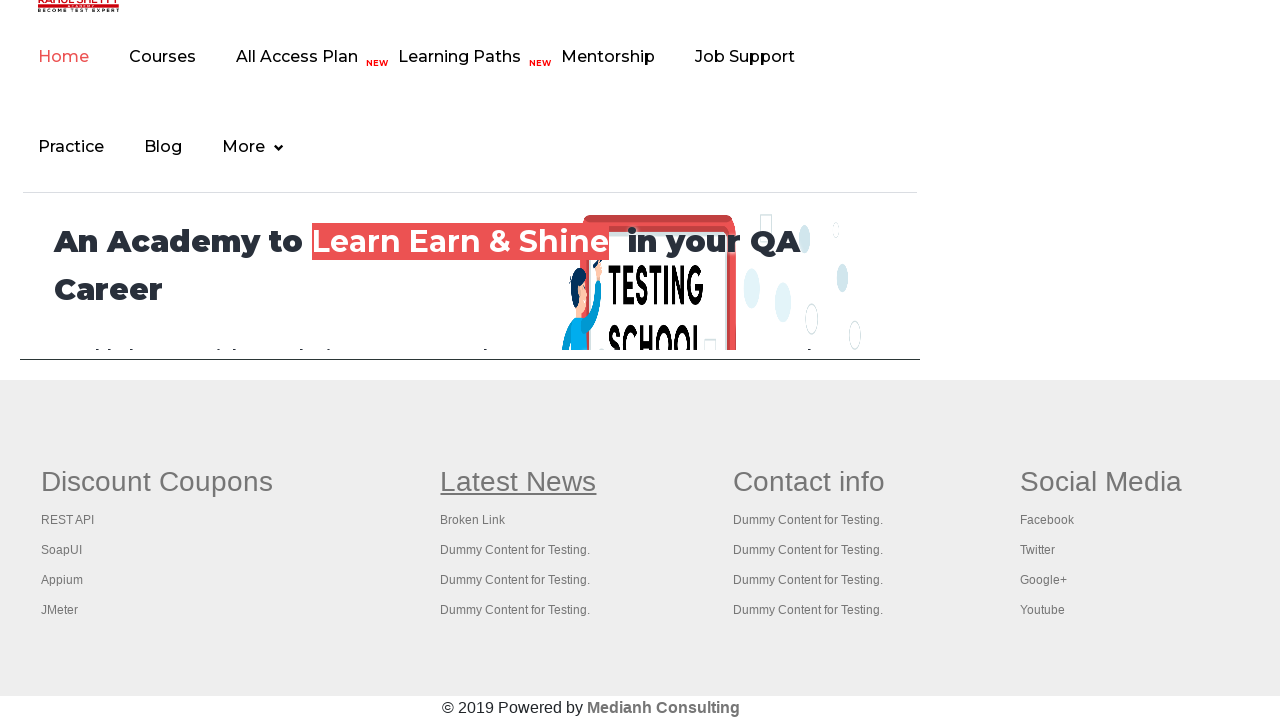

Clicked second section link 2 of 5 (Ctrl+click to open in new tab) at (473, 520) on (//table/tbody/tr/td/ul)[2]//a >> nth=1
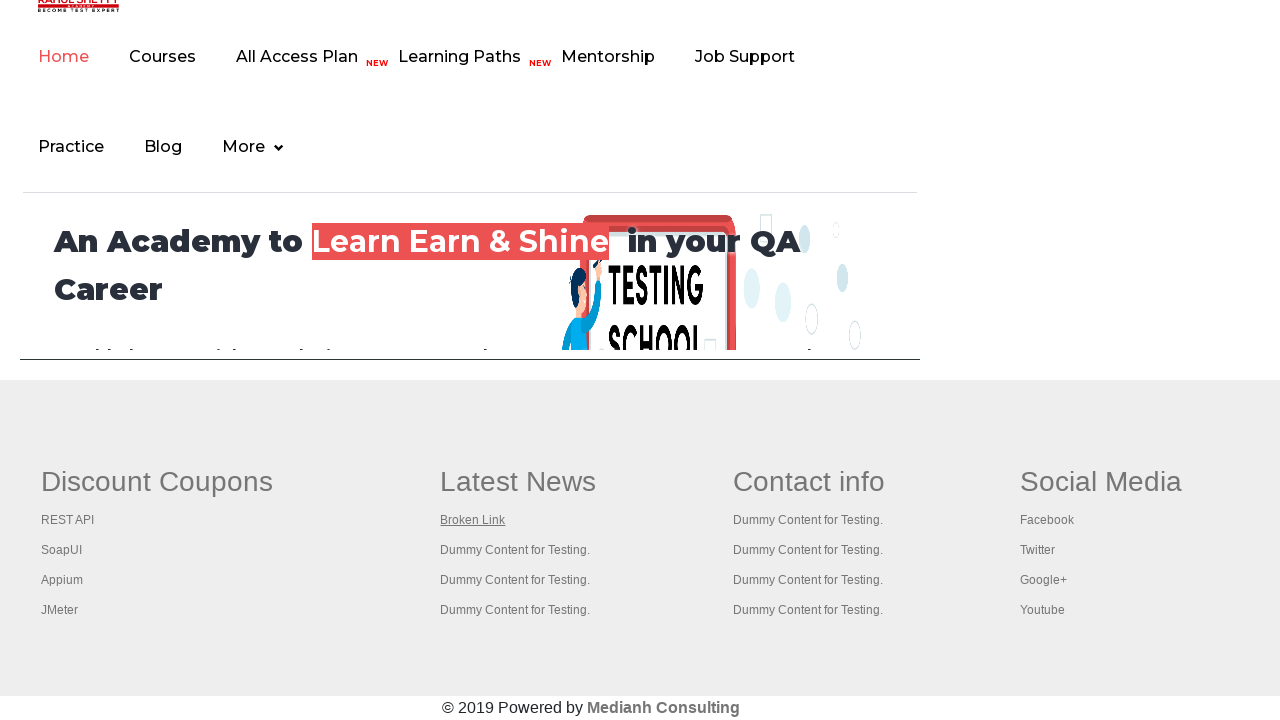

Clicked second section link 3 of 5 (Ctrl+click to open in new tab) at (515, 550) on (//table/tbody/tr/td/ul)[2]//a >> nth=2
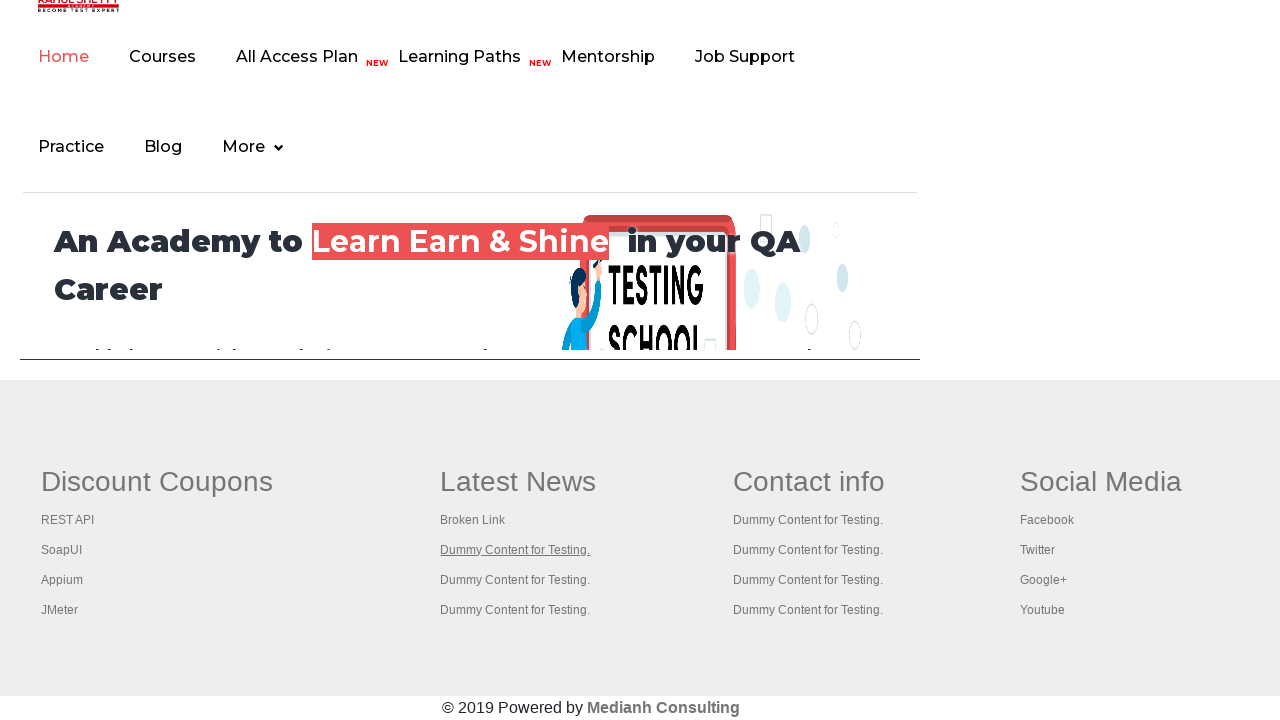

Clicked second section link 4 of 5 (Ctrl+click to open in new tab) at (515, 580) on (//table/tbody/tr/td/ul)[2]//a >> nth=3
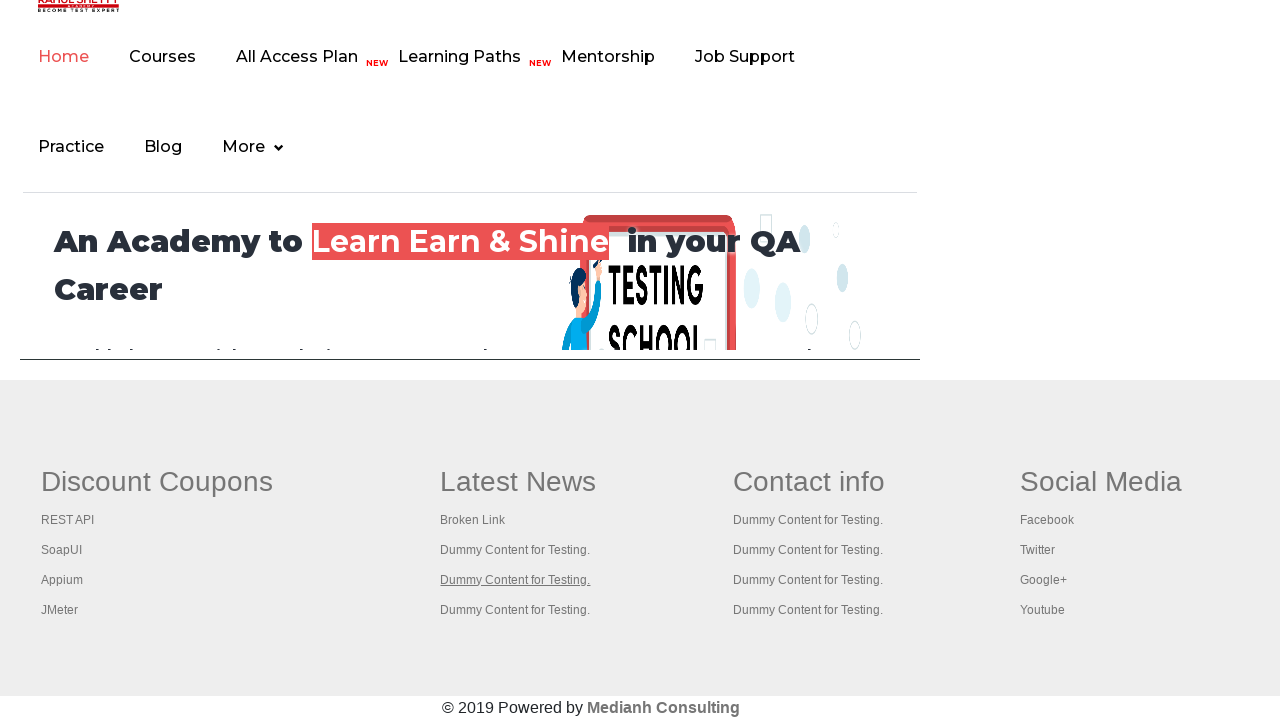

Clicked second section link 5 of 5 (Ctrl+click to open in new tab) at (515, 610) on (//table/tbody/tr/td/ul)[2]//a >> nth=4
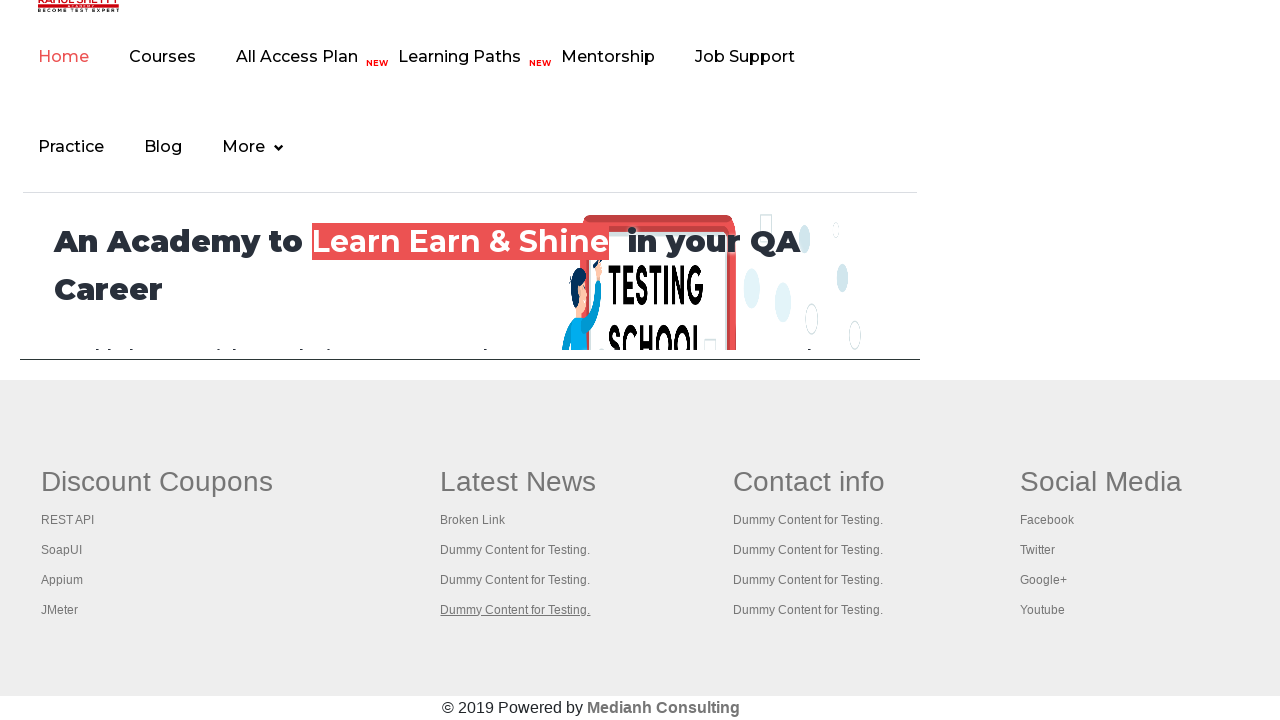

Located third section footer links
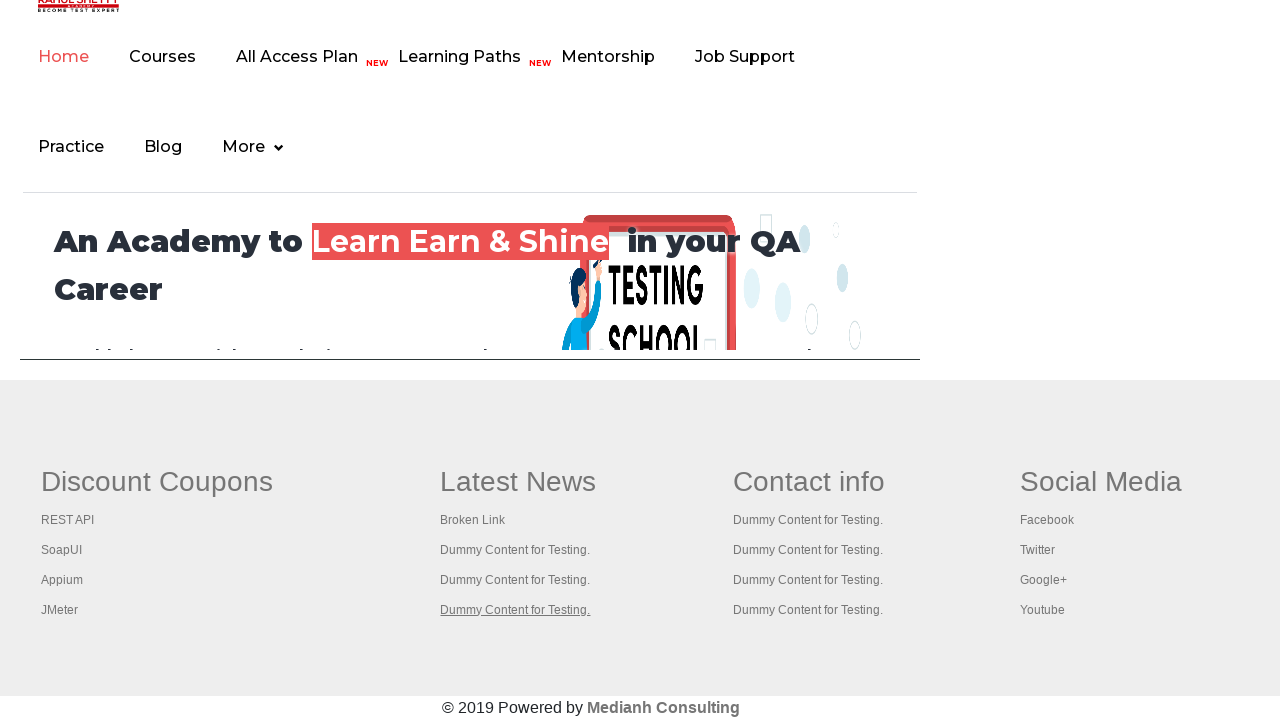

Third section has 5 links
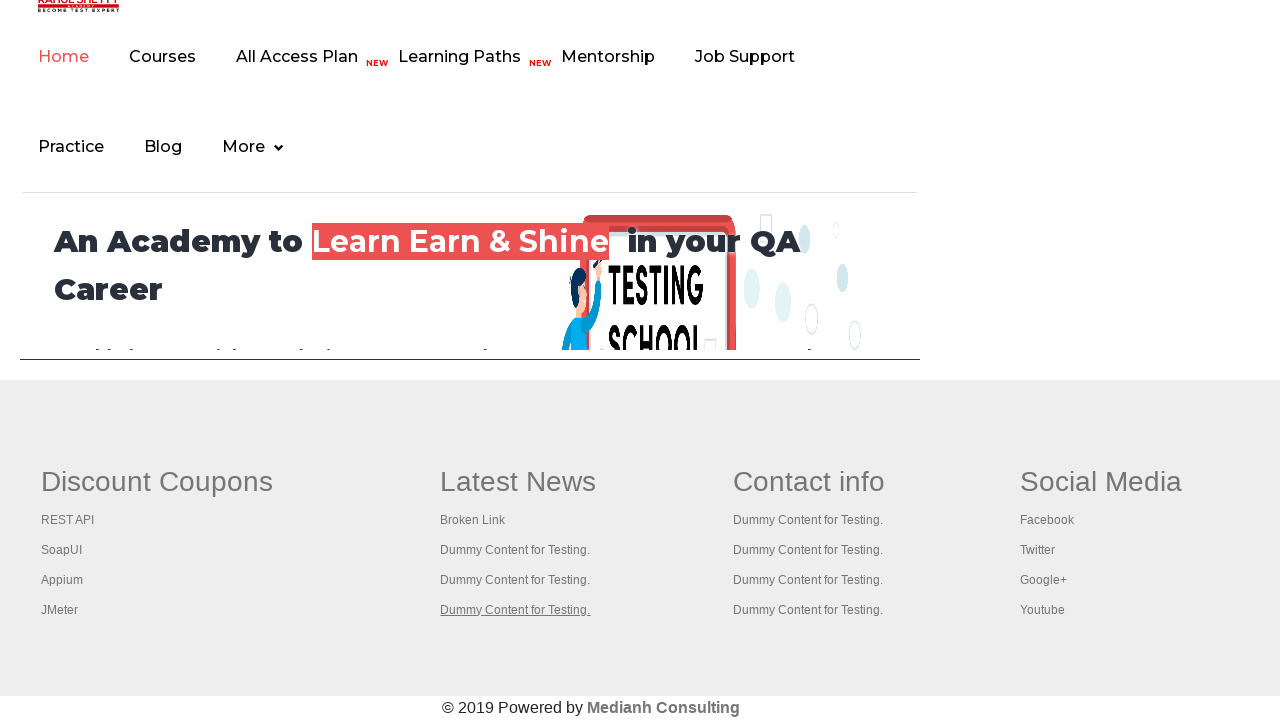

Clicked third section link 1 of 5 (Ctrl+click to open in new tab) at (809, 482) on (//table/tbody/tr/td/ul)[3]//a >> nth=0
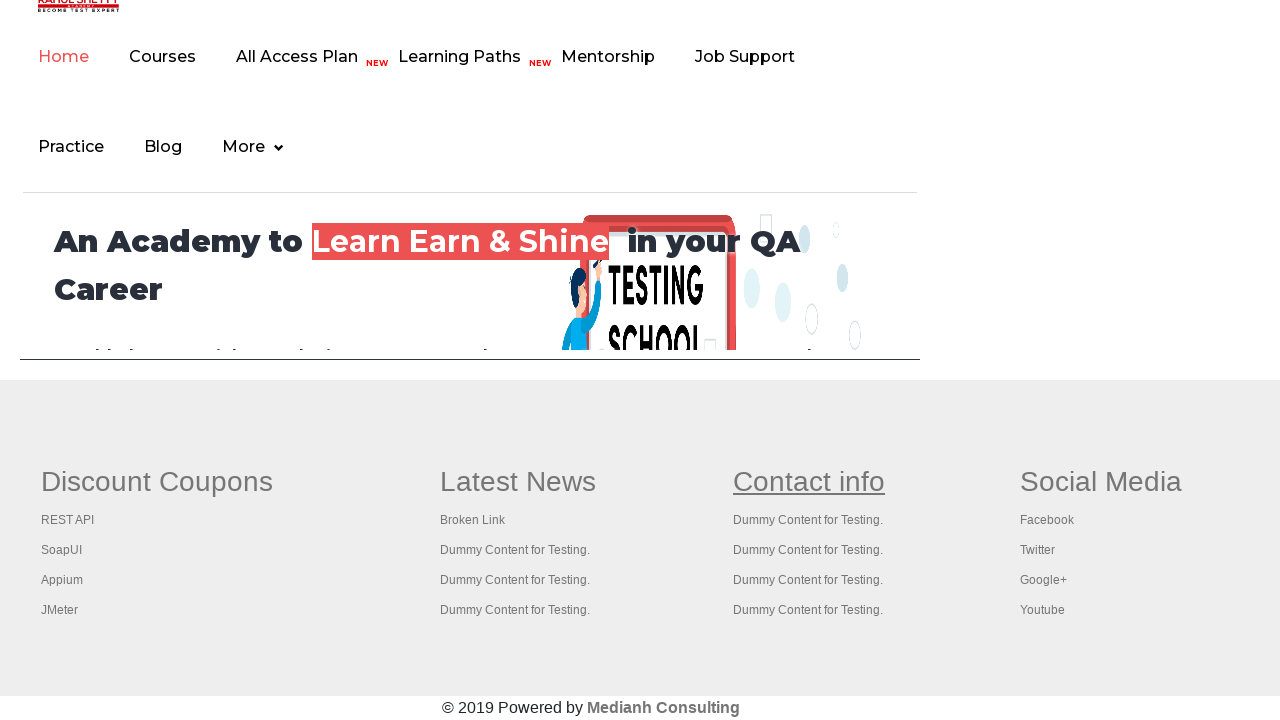

Clicked third section link 2 of 5 (Ctrl+click to open in new tab) at (808, 520) on (//table/tbody/tr/td/ul)[3]//a >> nth=1
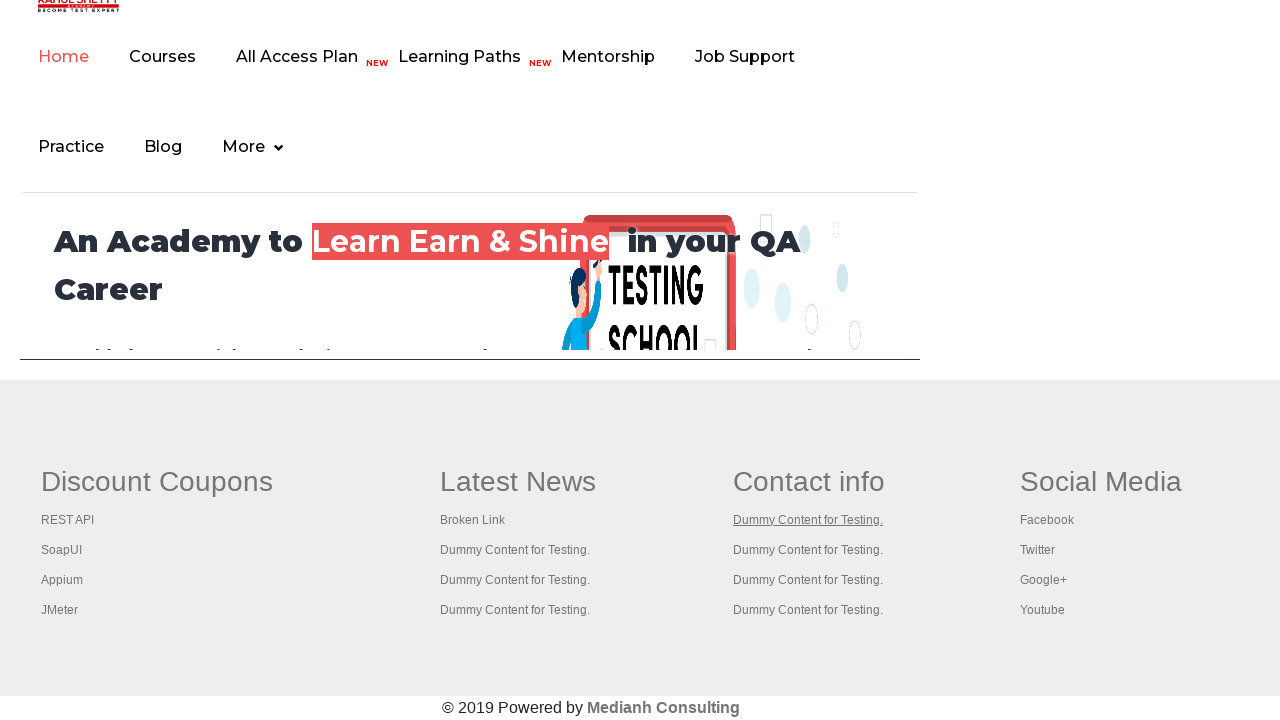

Clicked third section link 3 of 5 (Ctrl+click to open in new tab) at (808, 550) on (//table/tbody/tr/td/ul)[3]//a >> nth=2
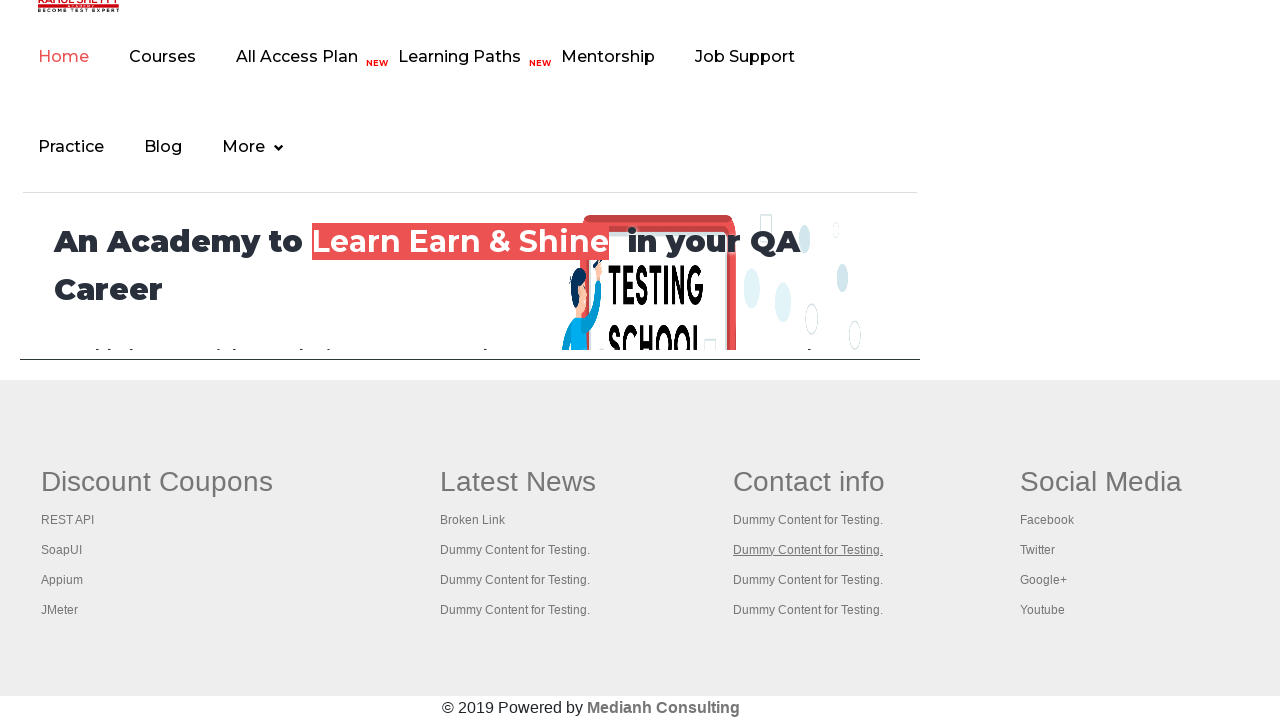

Clicked third section link 4 of 5 (Ctrl+click to open in new tab) at (808, 580) on (//table/tbody/tr/td/ul)[3]//a >> nth=3
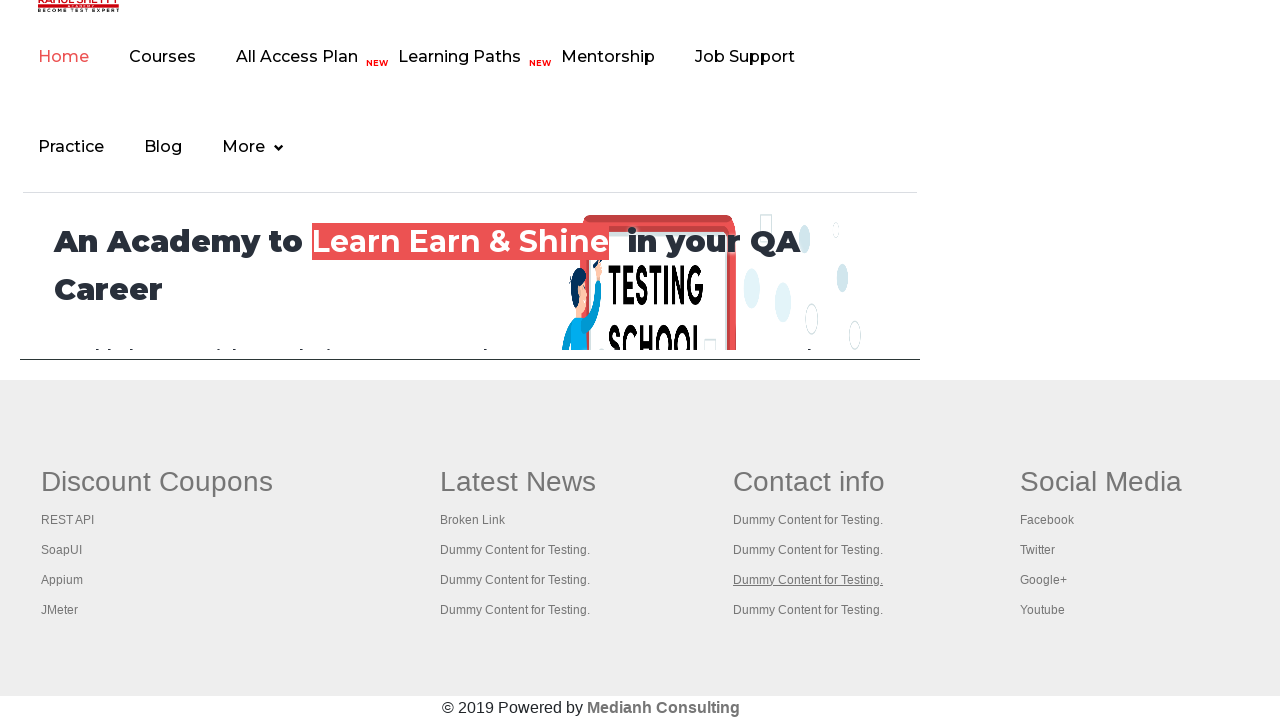

Clicked third section link 5 of 5 (Ctrl+click to open in new tab) at (808, 610) on (//table/tbody/tr/td/ul)[3]//a >> nth=4
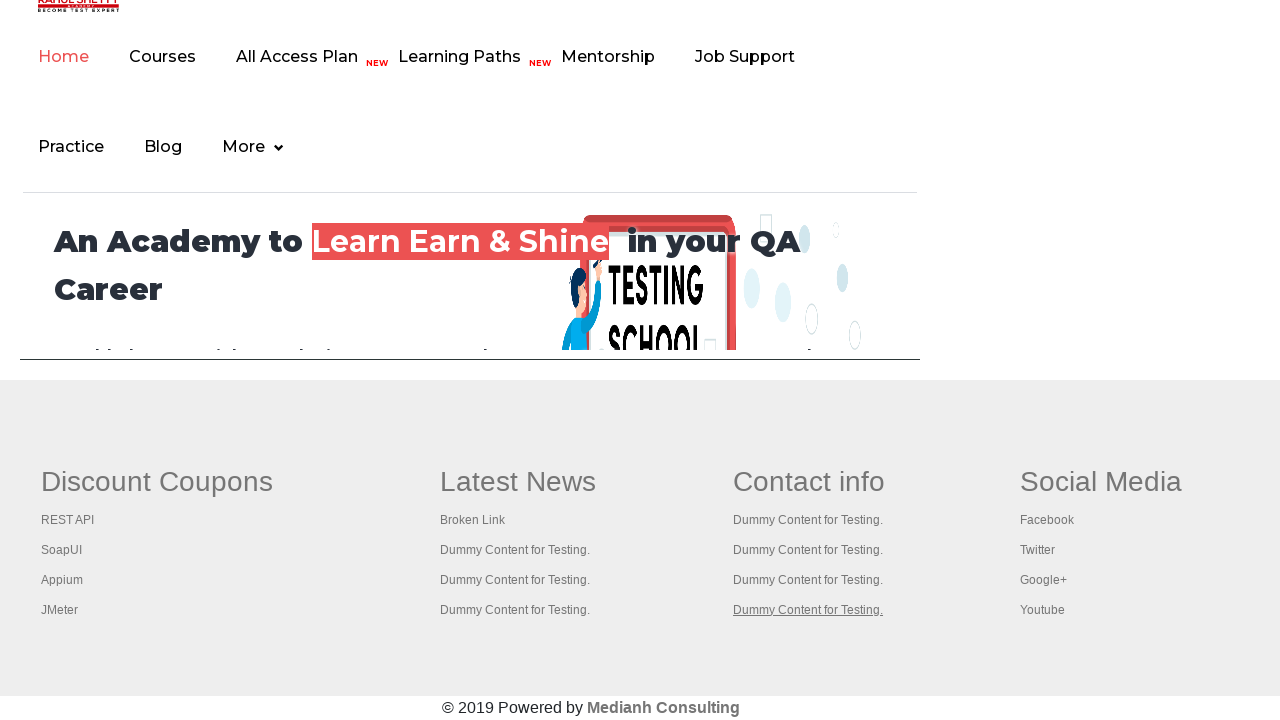

Located fourth section footer links
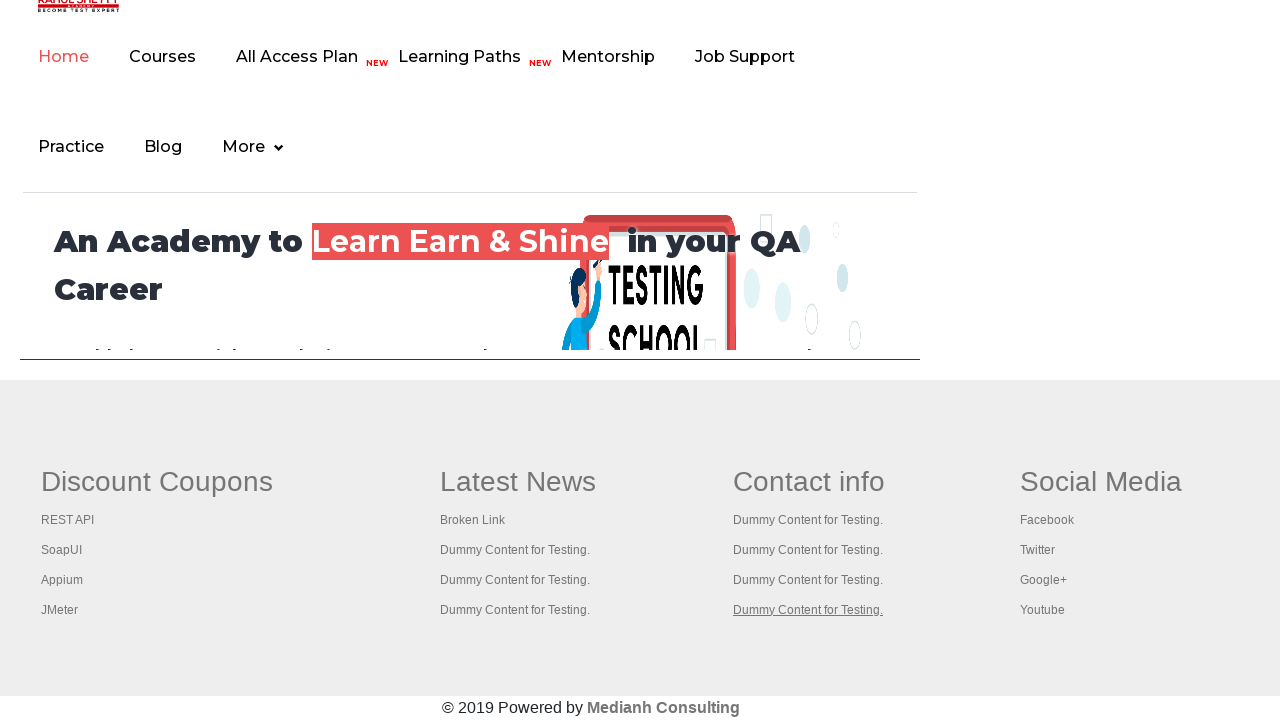

Fourth section has 5 links
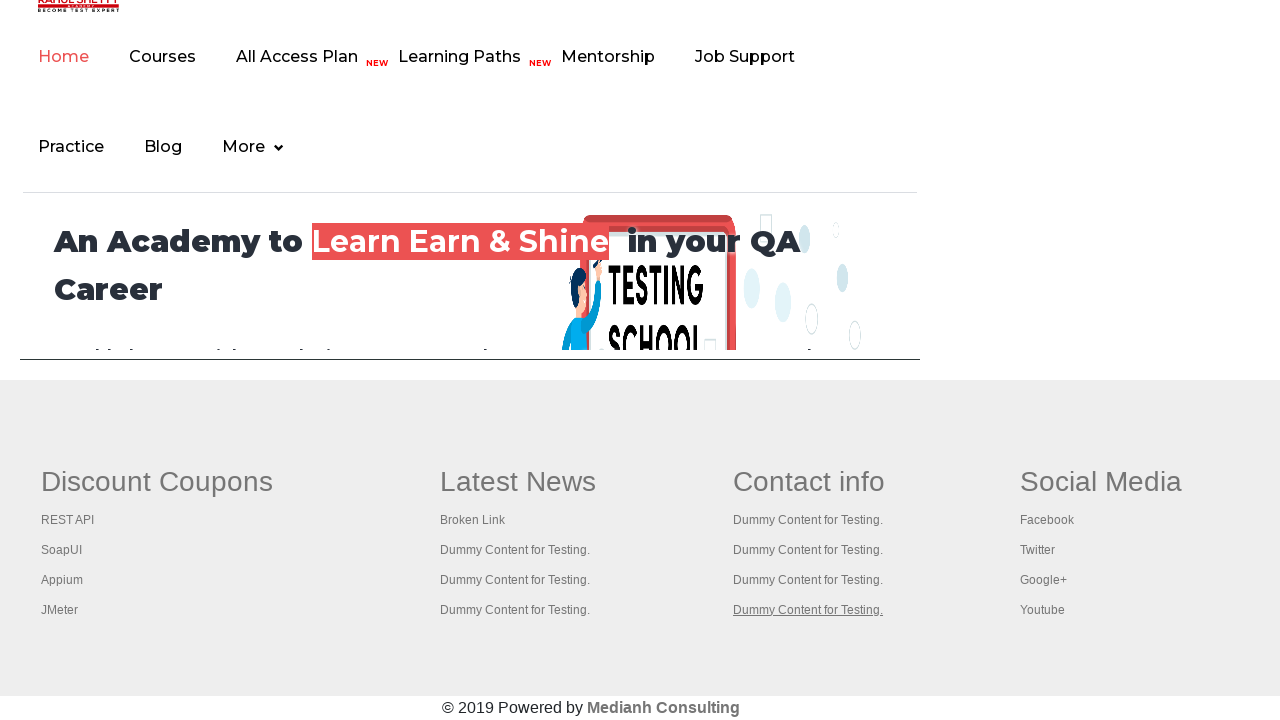

Clicked fourth section link 1 of 5 (Ctrl+click to open in new tab) at (1101, 482) on (//table/tbody/tr/td/ul)[4]//a >> nth=0
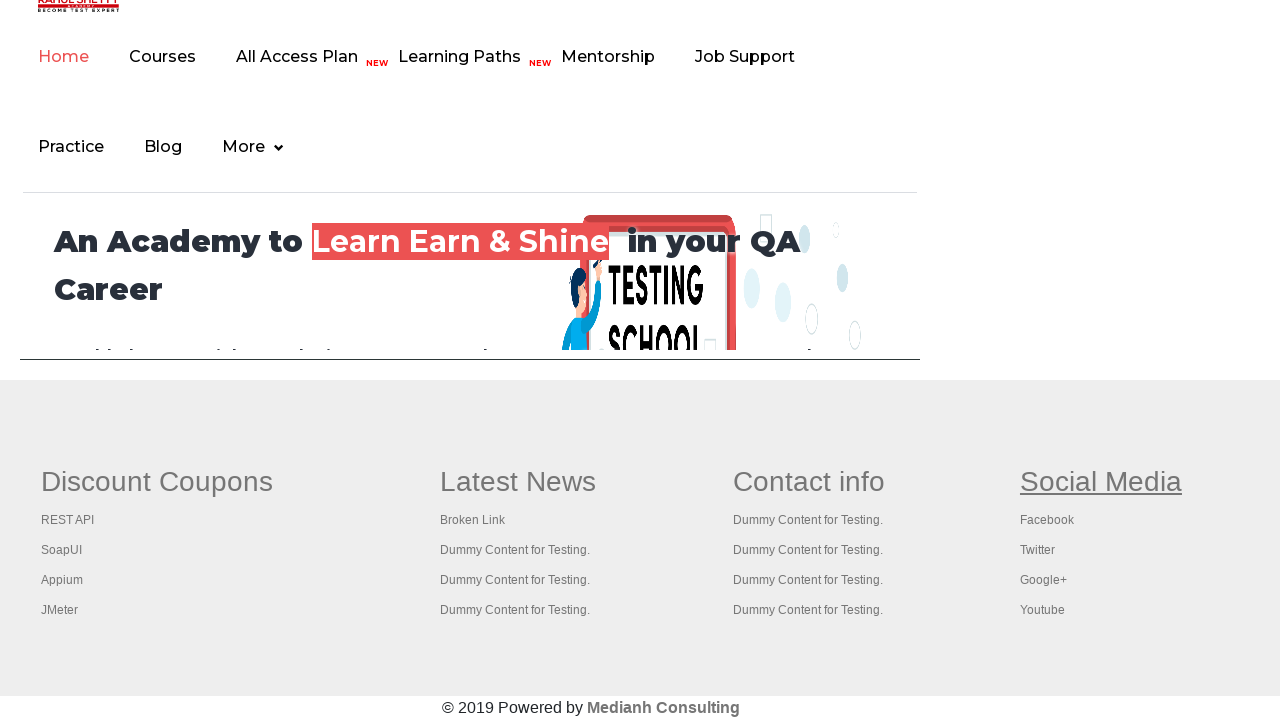

Clicked fourth section link 2 of 5 (Ctrl+click to open in new tab) at (1047, 520) on (//table/tbody/tr/td/ul)[4]//a >> nth=1
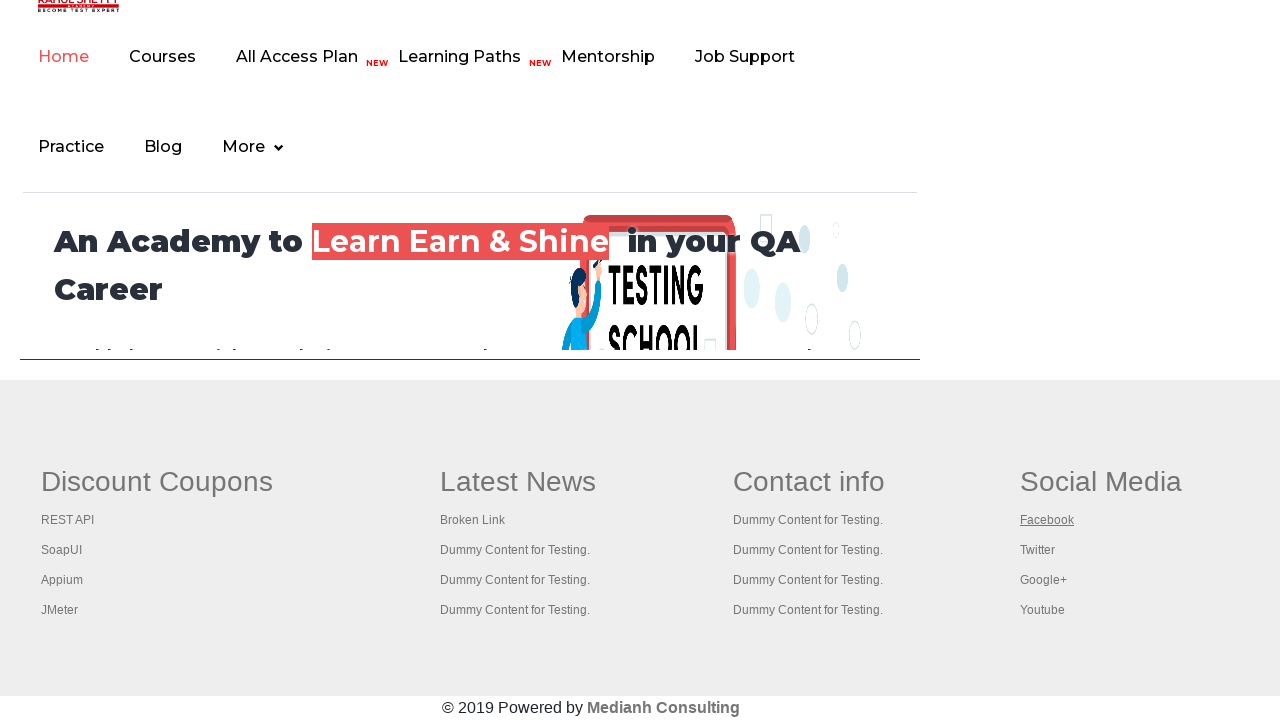

Clicked fourth section link 3 of 5 (Ctrl+click to open in new tab) at (1037, 550) on (//table/tbody/tr/td/ul)[4]//a >> nth=2
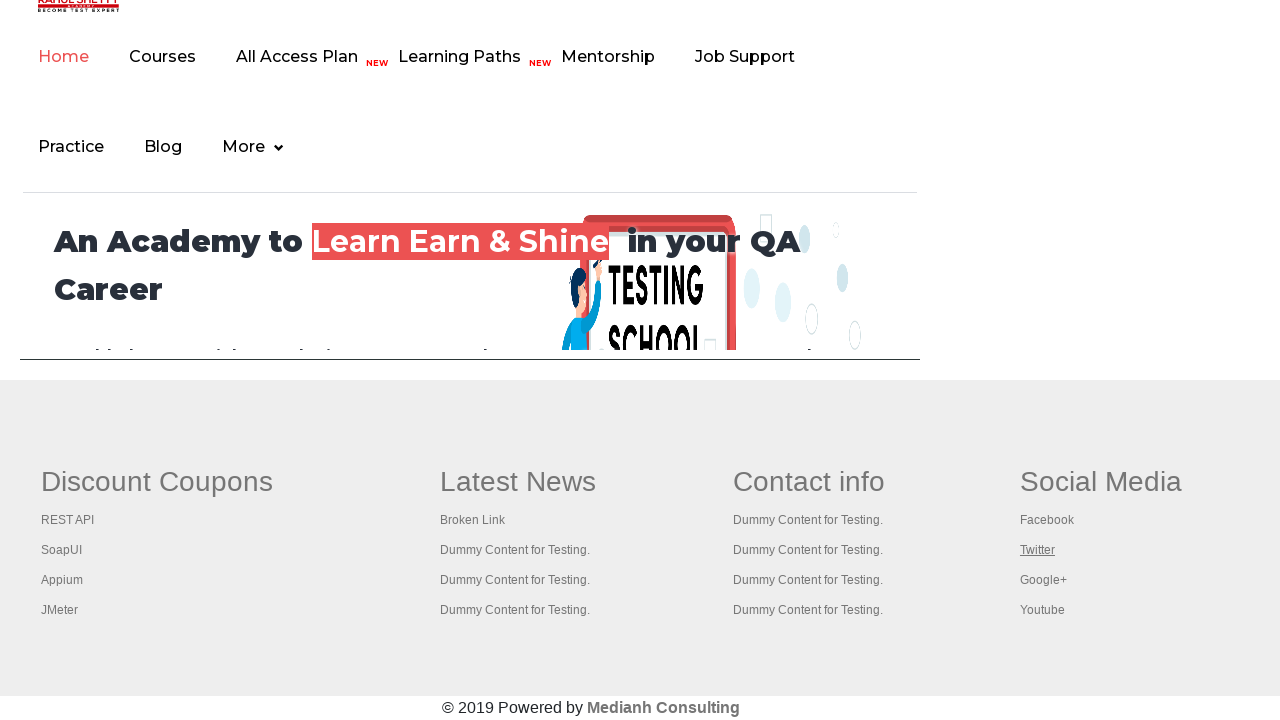

Clicked fourth section link 4 of 5 (Ctrl+click to open in new tab) at (1043, 580) on (//table/tbody/tr/td/ul)[4]//a >> nth=3
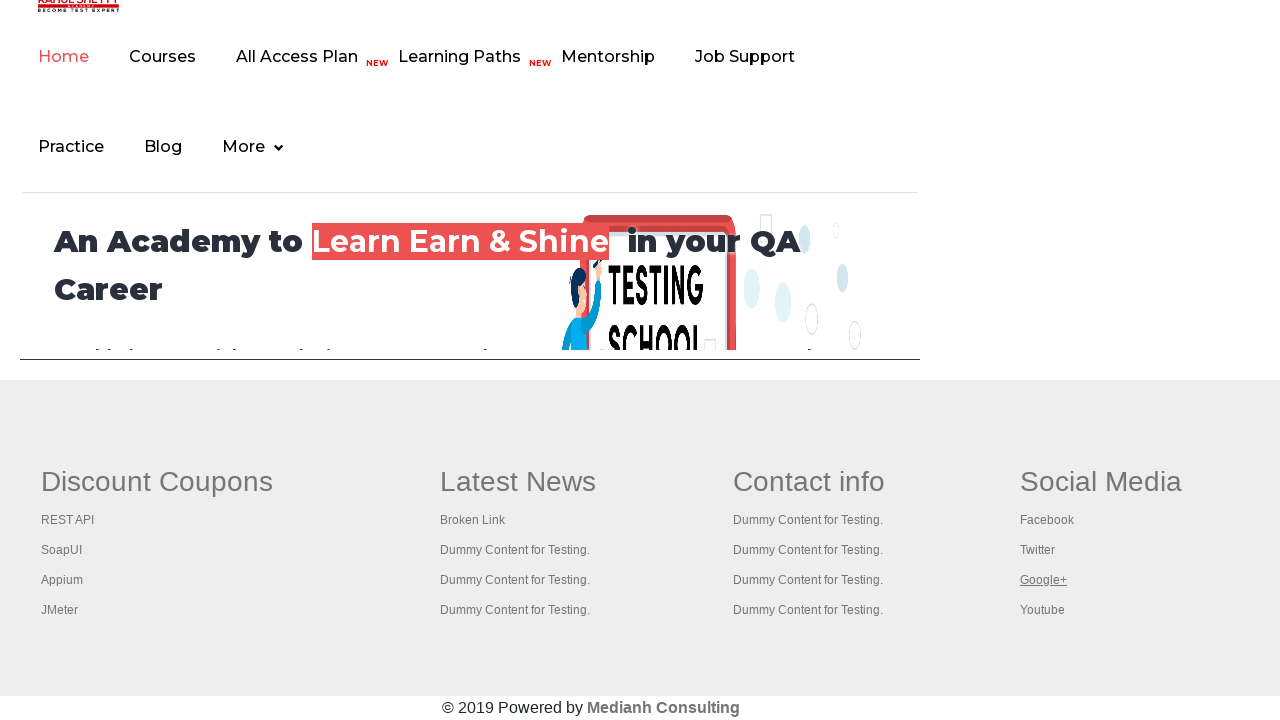

Clicked fourth section link 5 of 5 (Ctrl+click to open in new tab) at (1042, 610) on (//table/tbody/tr/td/ul)[4]//a >> nth=4
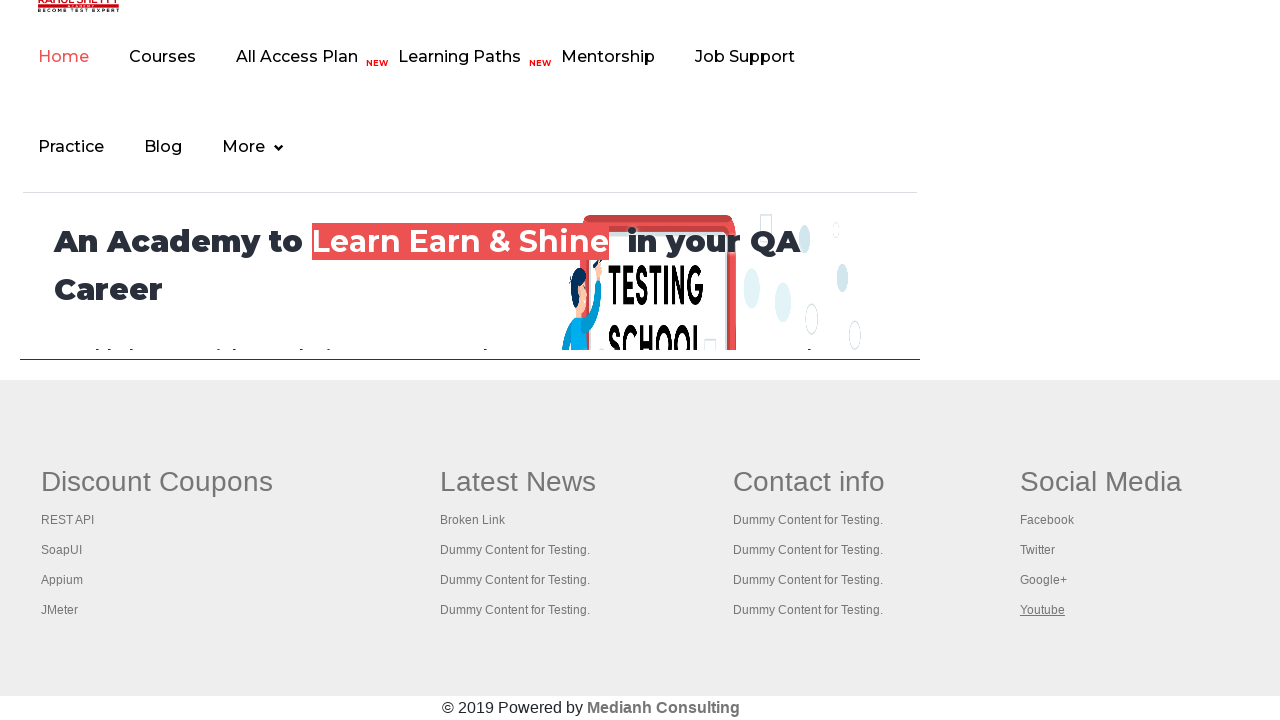

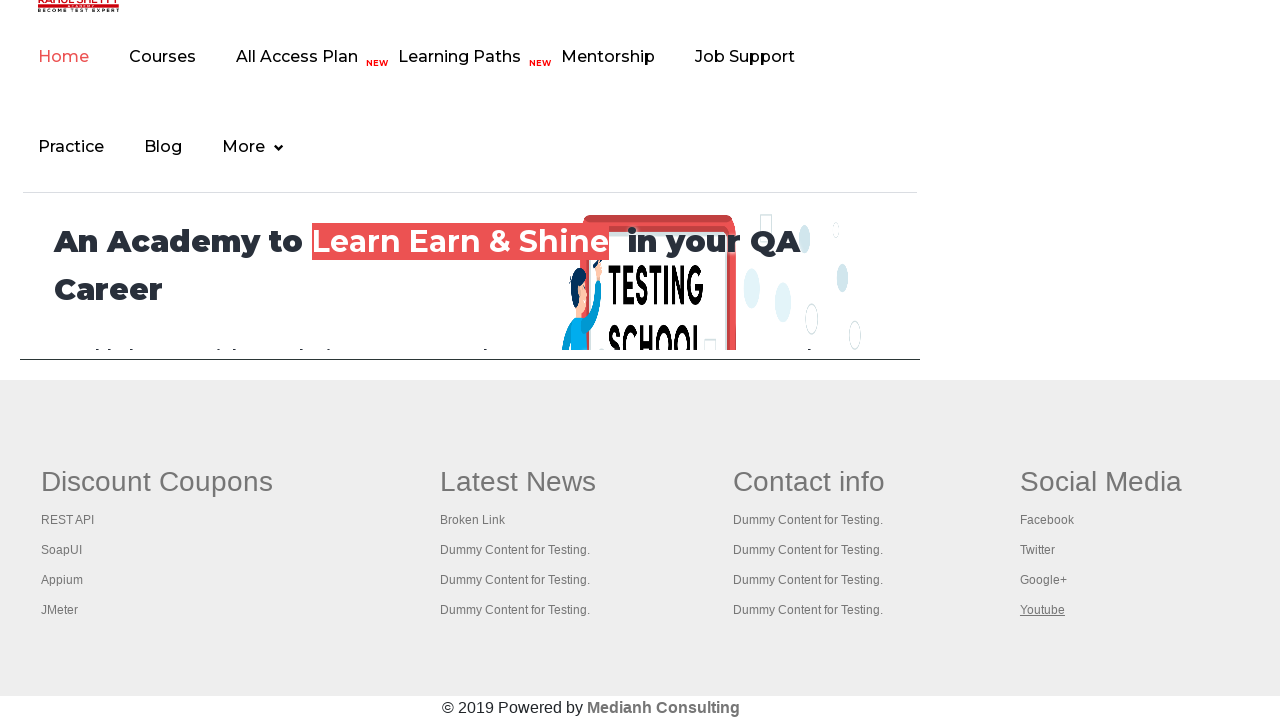